Tests a button click that triggers a delayed element appearance and verifies the element becomes clickable

Starting URL: https://theautomationzone.blogspot.com/

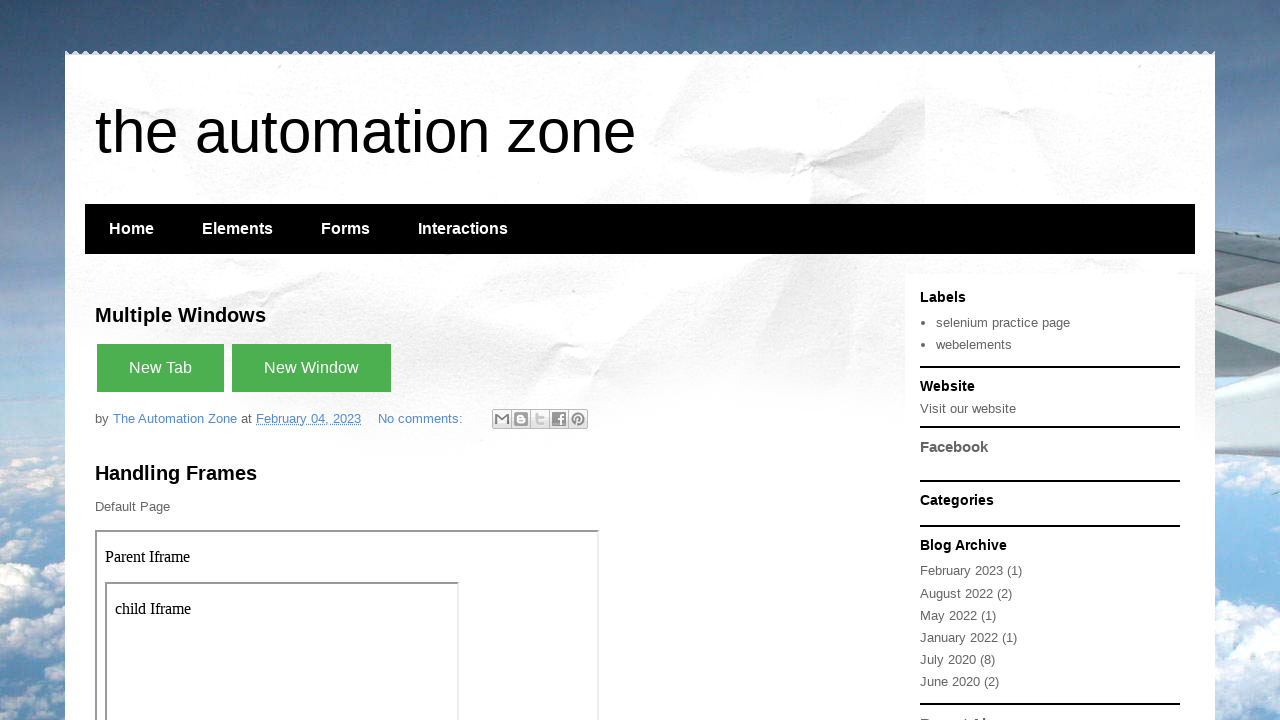

Clicked button that triggers delayed element appearance at (243, 360) on xpath=//button[contains(text(), 'with small delay')]
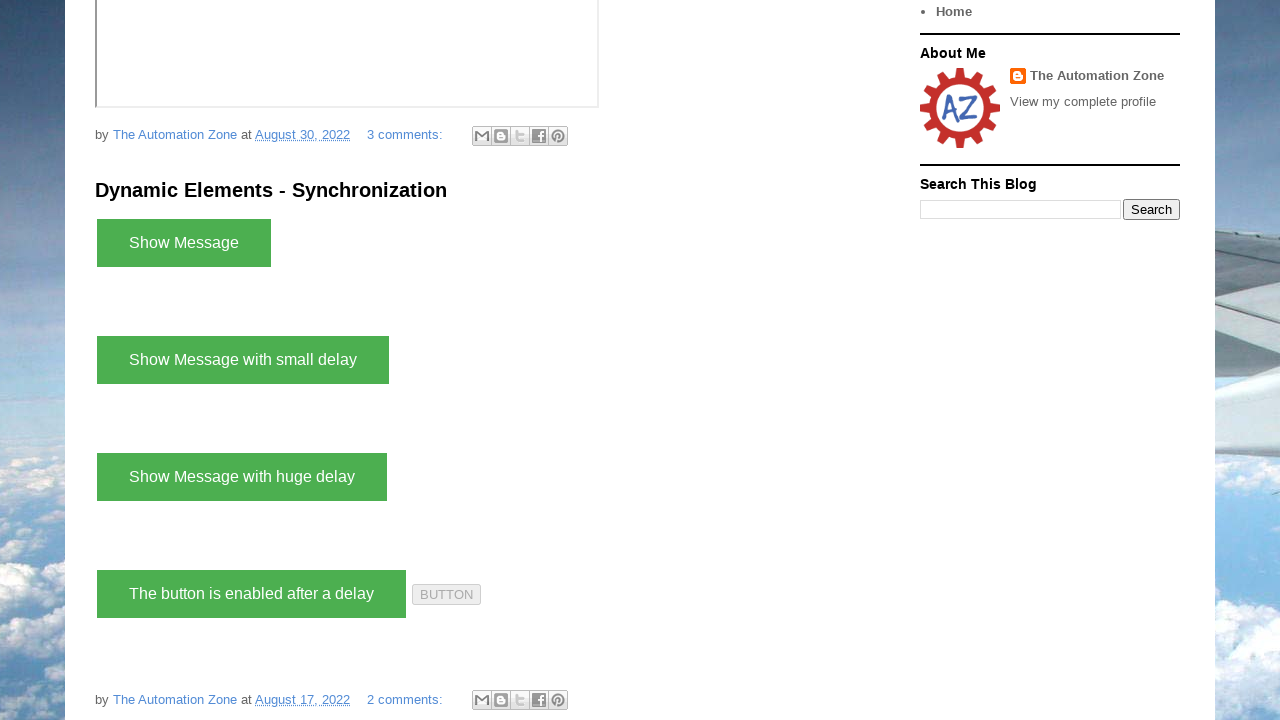

Delayed element became visible and clickable
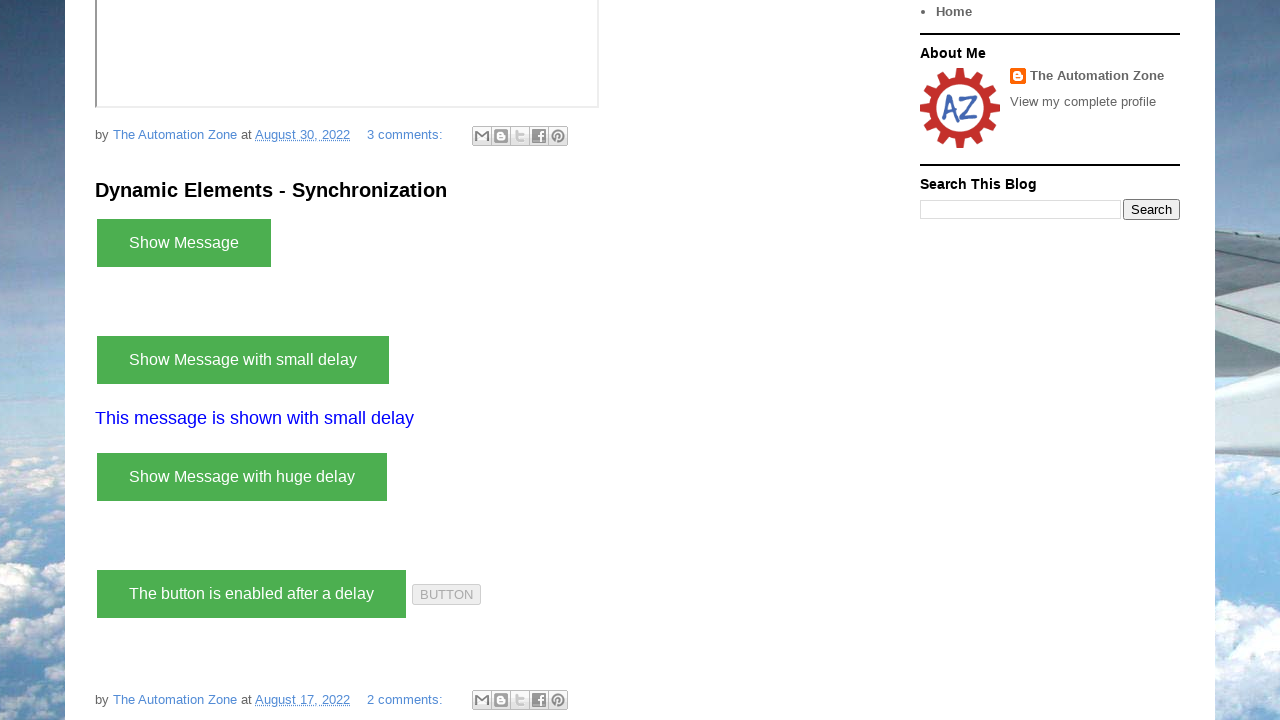

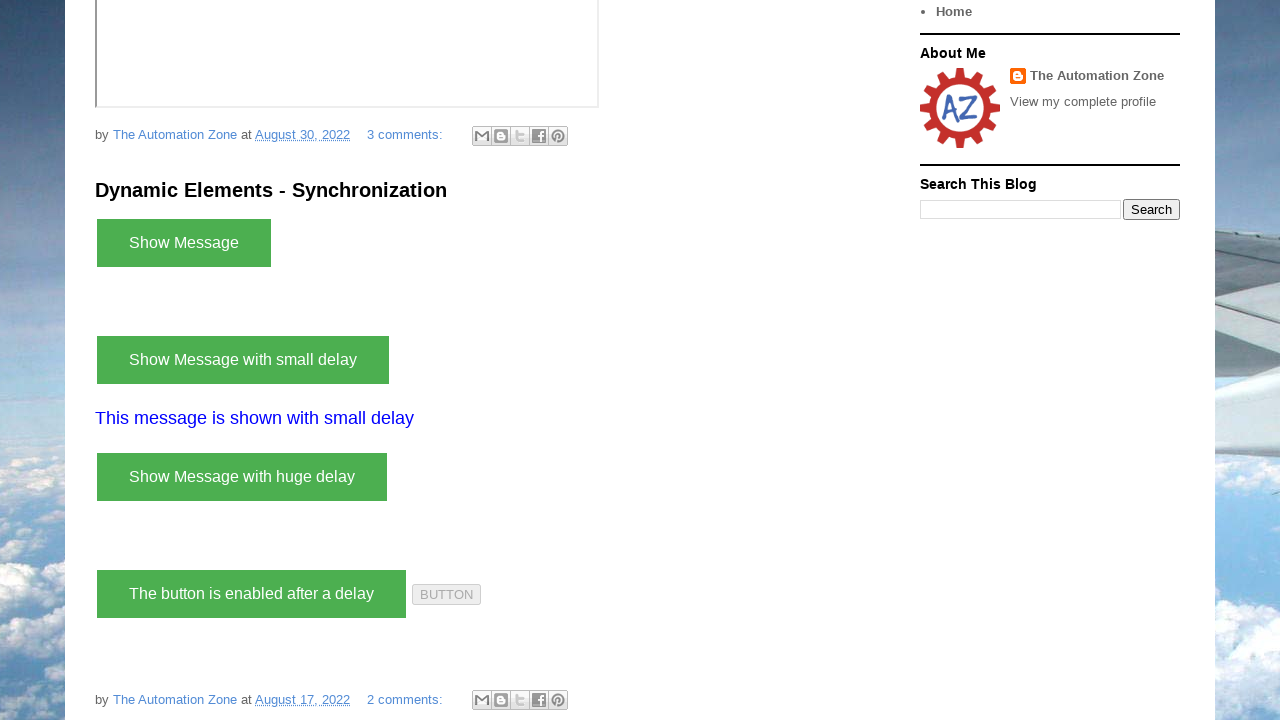